Tests subscription functionality from the cart page by navigating to cart, scrolling to footer, entering email and subscribing to newsletter

Starting URL: http://automationexercise.com

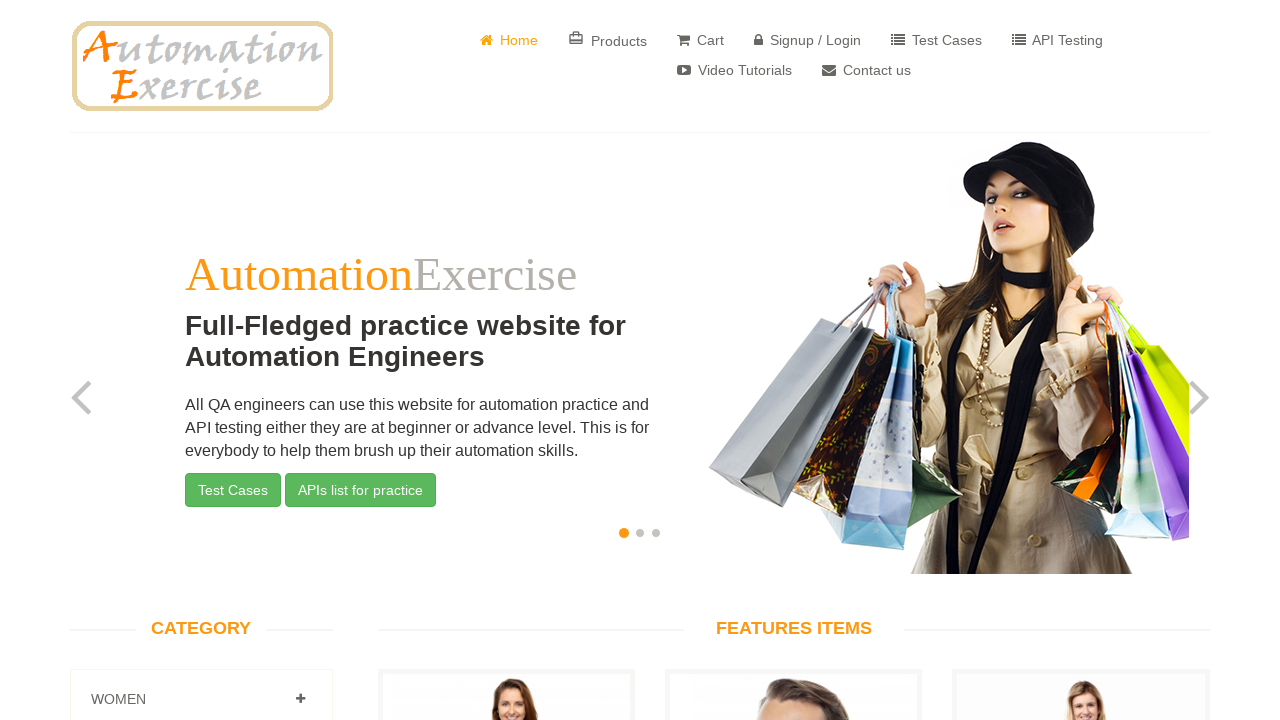

Product element with href '/product_details/43' is displayed
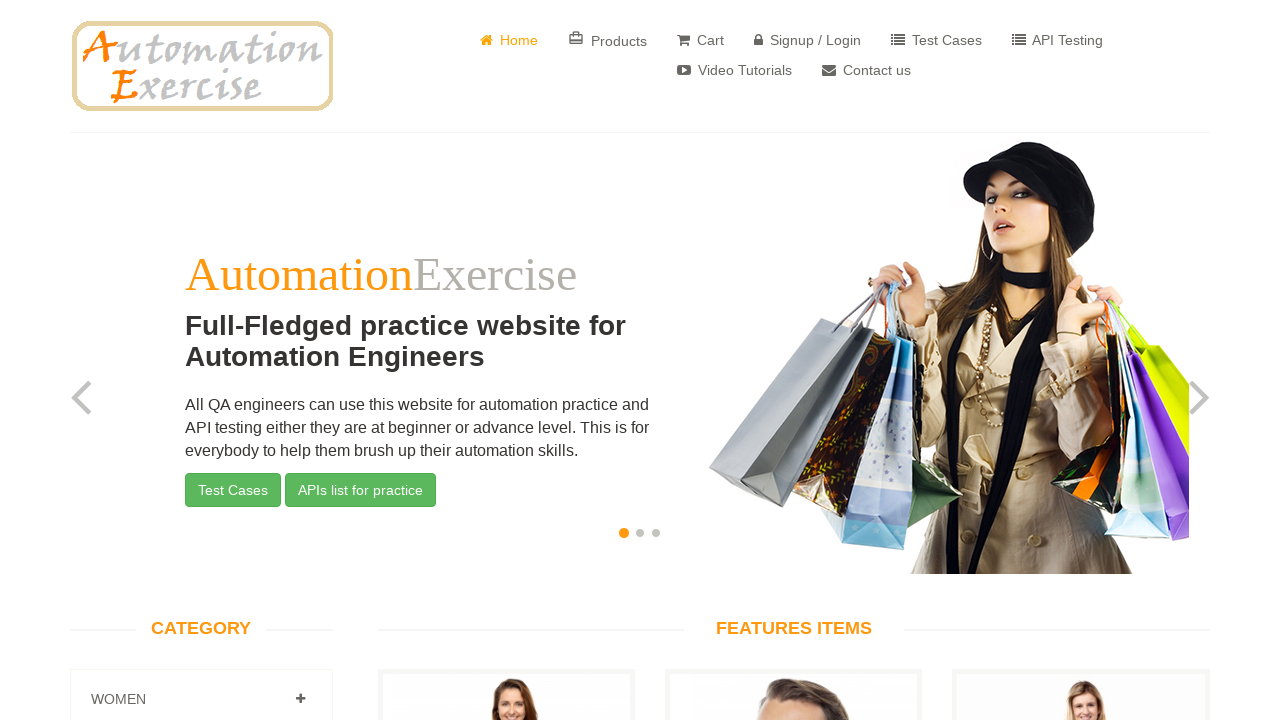

Clicked on shopping cart icon at (684, 40) on i.fa.fa-shopping-cart
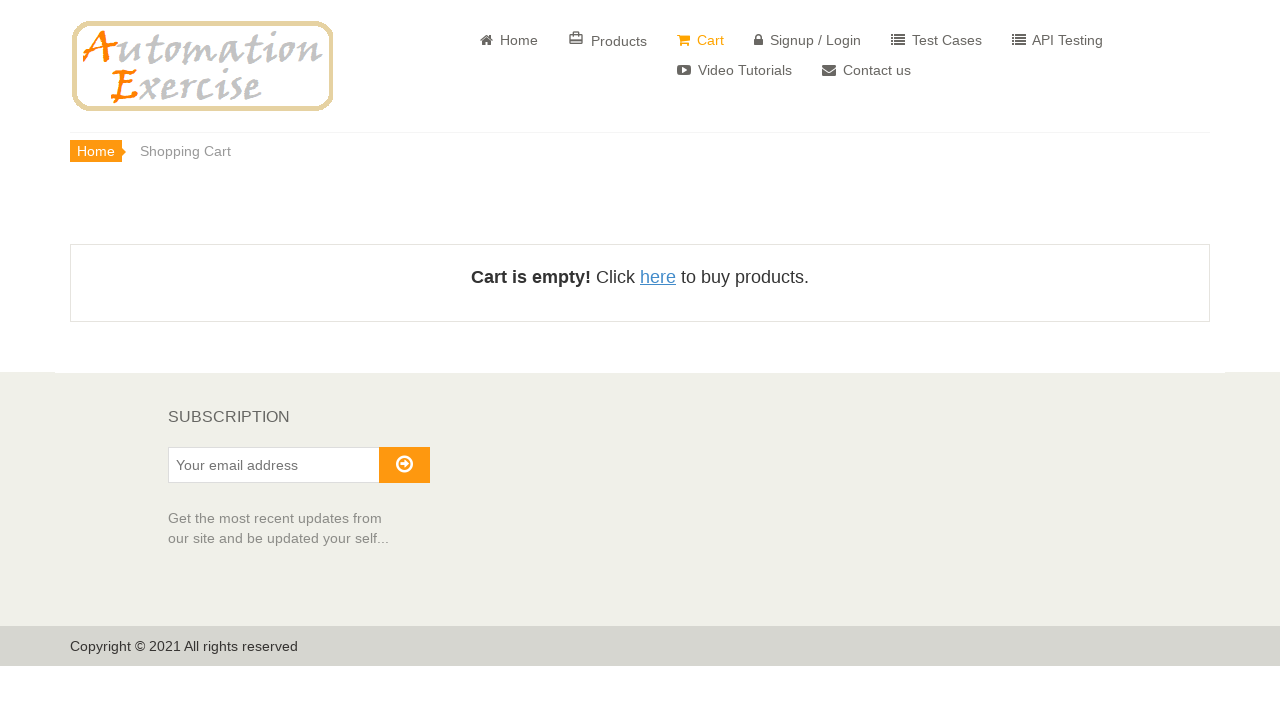

Scrolled to footer section
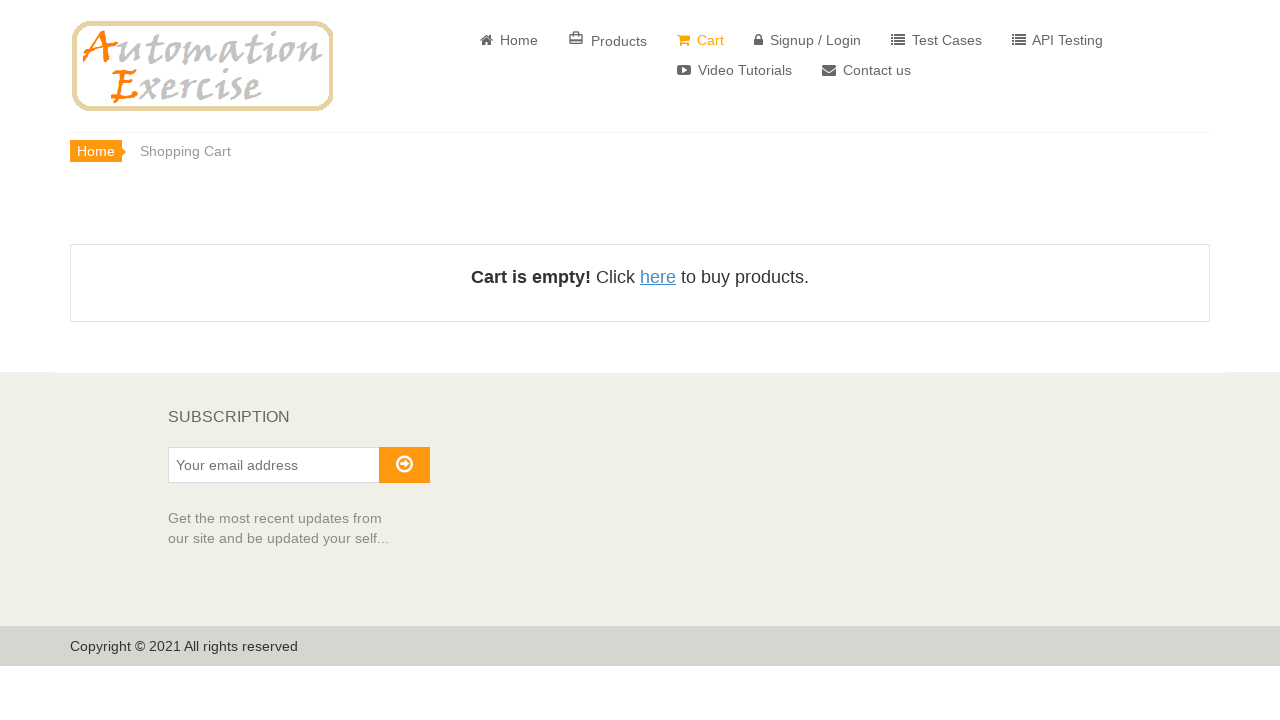

Subscription heading is displayed
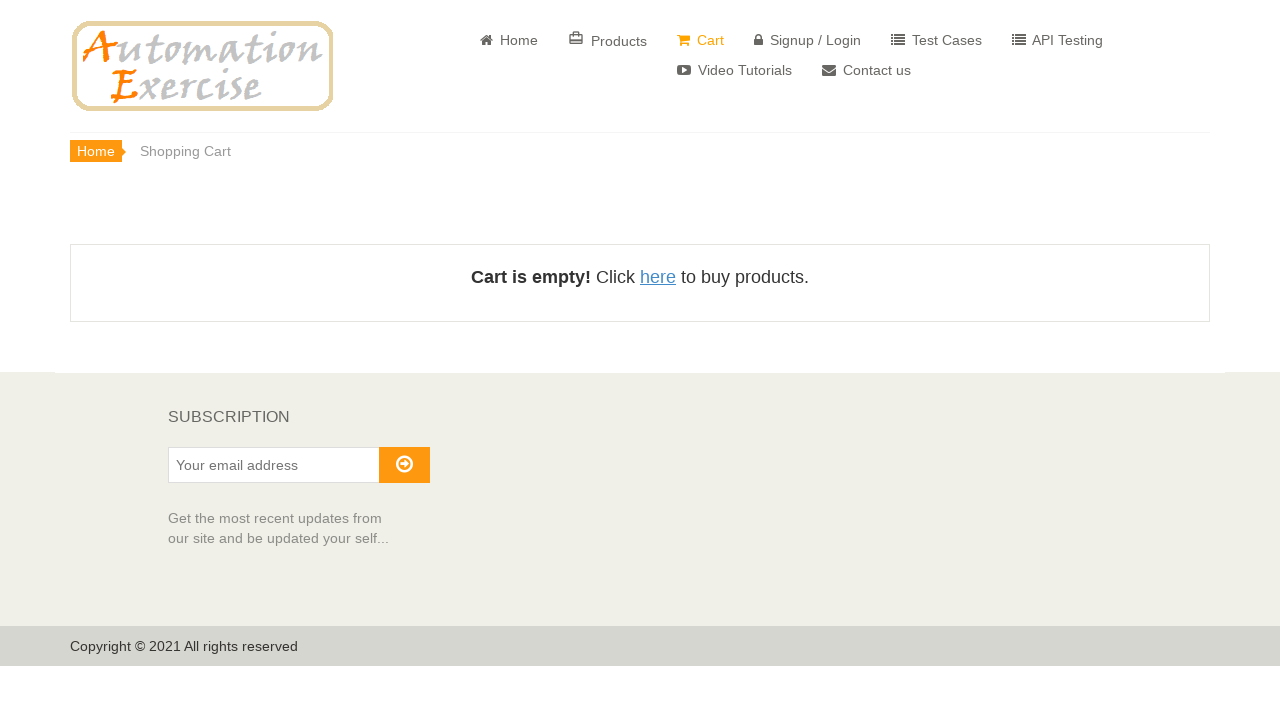

Entered email 'testuser@example.com' in subscription field on #susbscribe_email
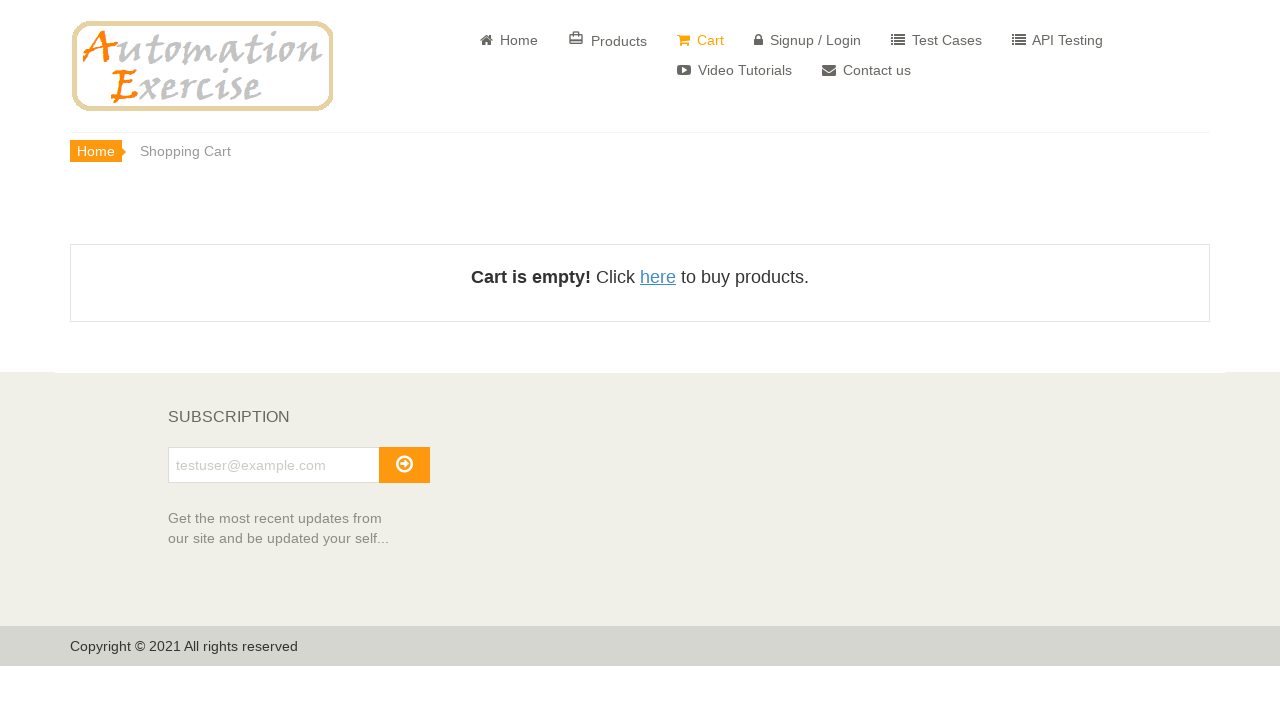

Clicked subscribe button at (404, 465) on #subscribe
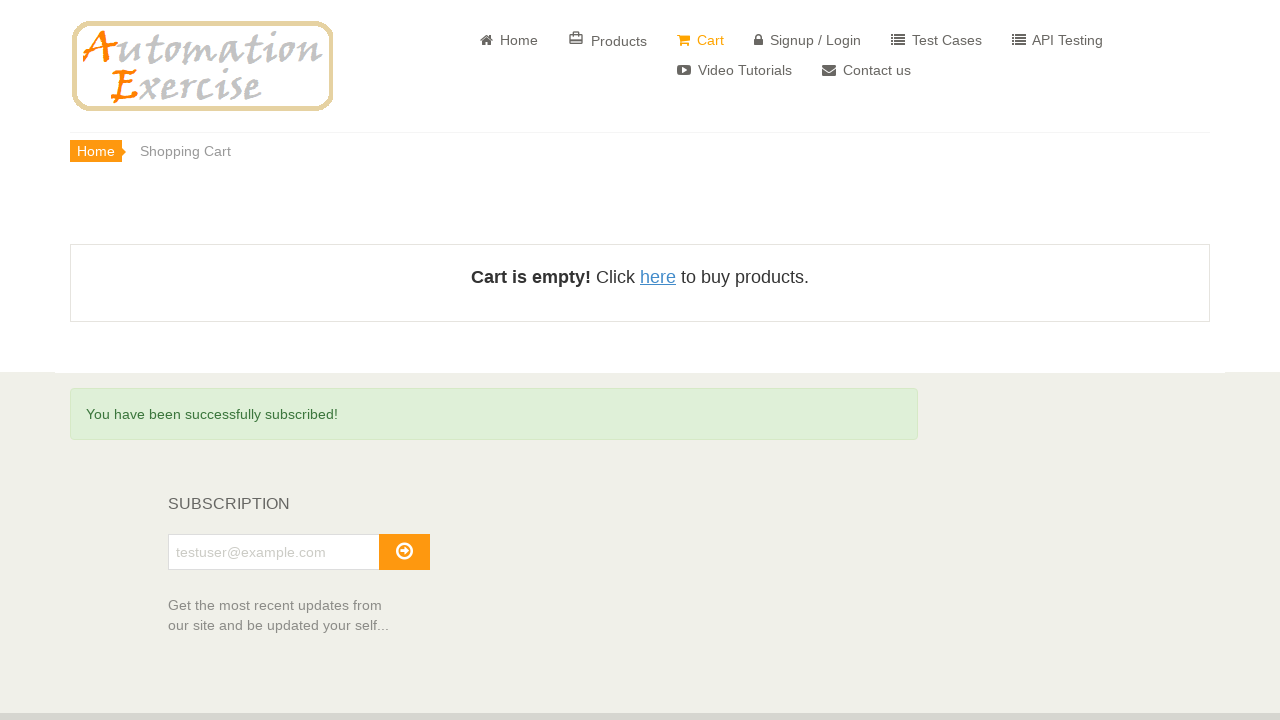

Success message 'You have been successfully subscribed!' is displayed
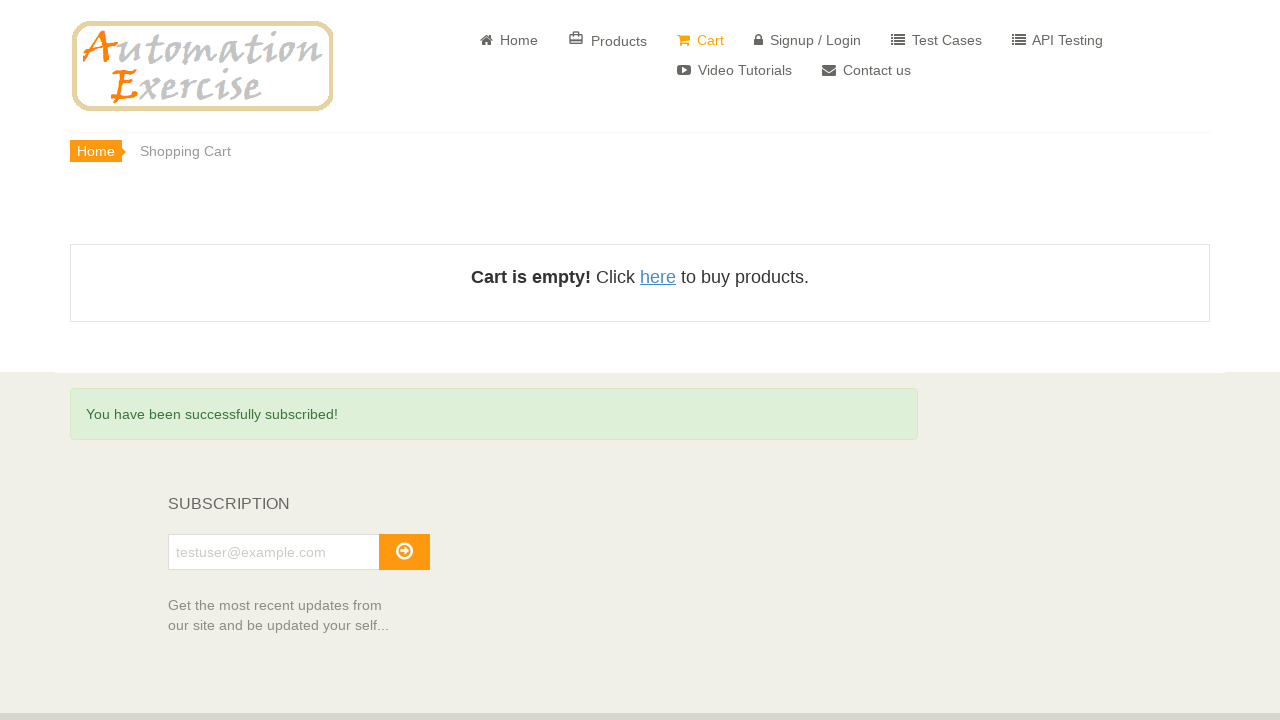

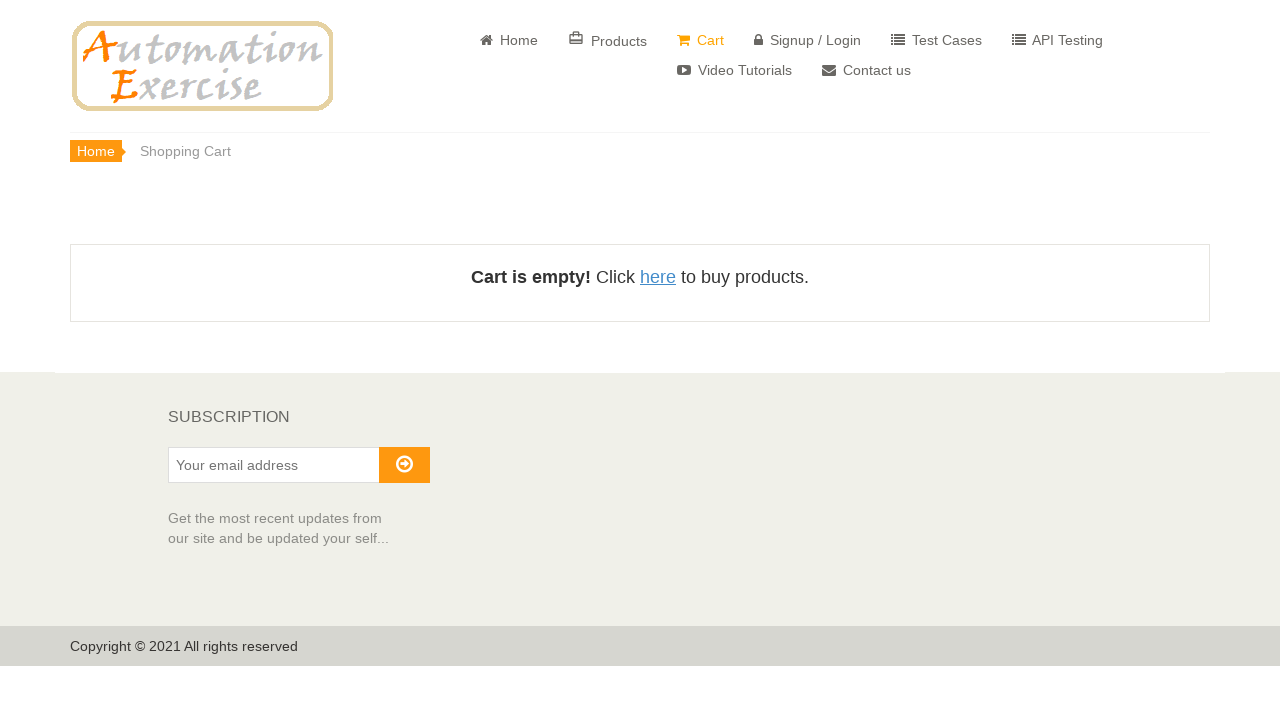